Tests text box form submission by filling in name, email, current address, and permanent address fields, then submitting and verifying the output displays correctly

Starting URL: https://demoqa.com/text-box

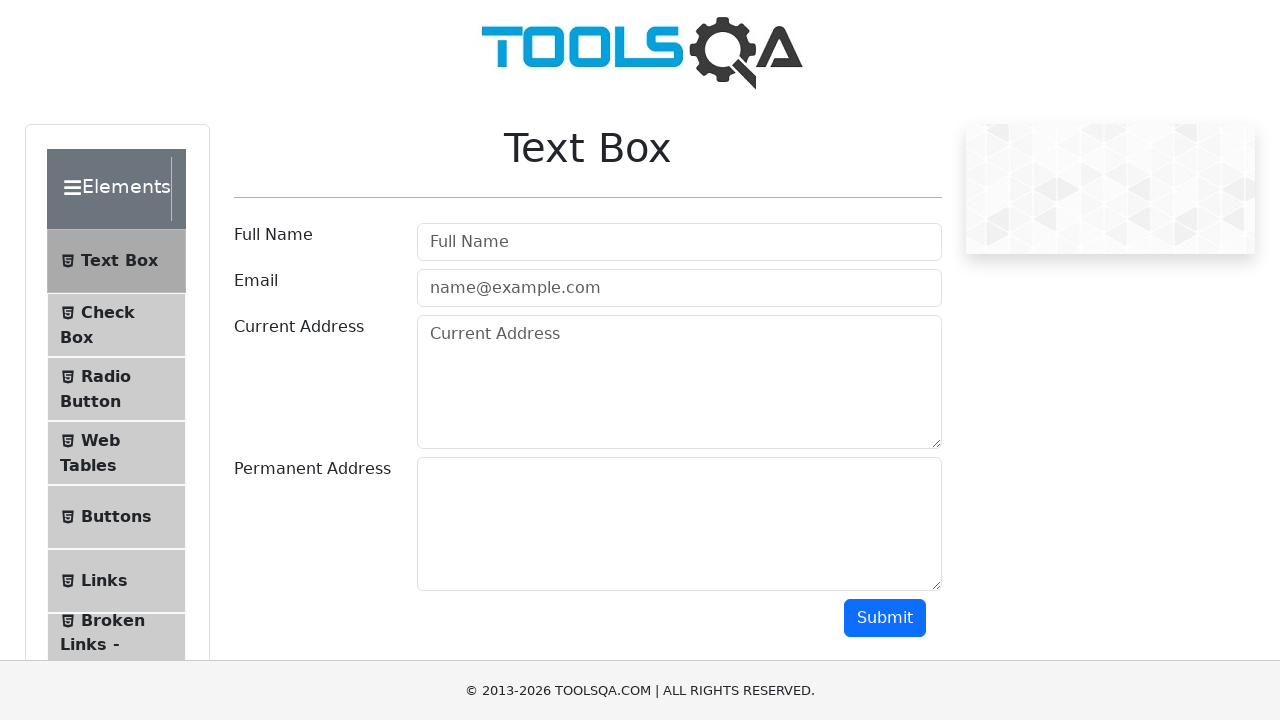

Filled userName field with 'Sanket kumar' on #userName
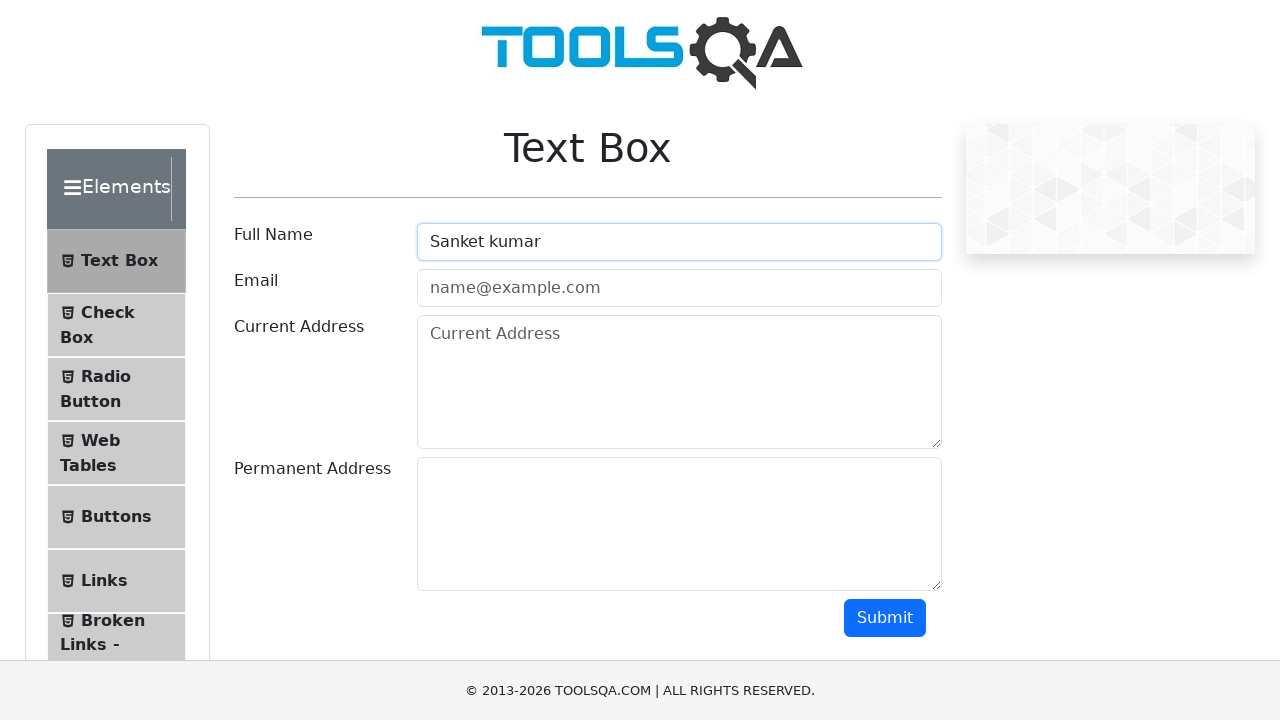

Filled userEmail field with 'Sanket123@gmail.com' on #userEmail
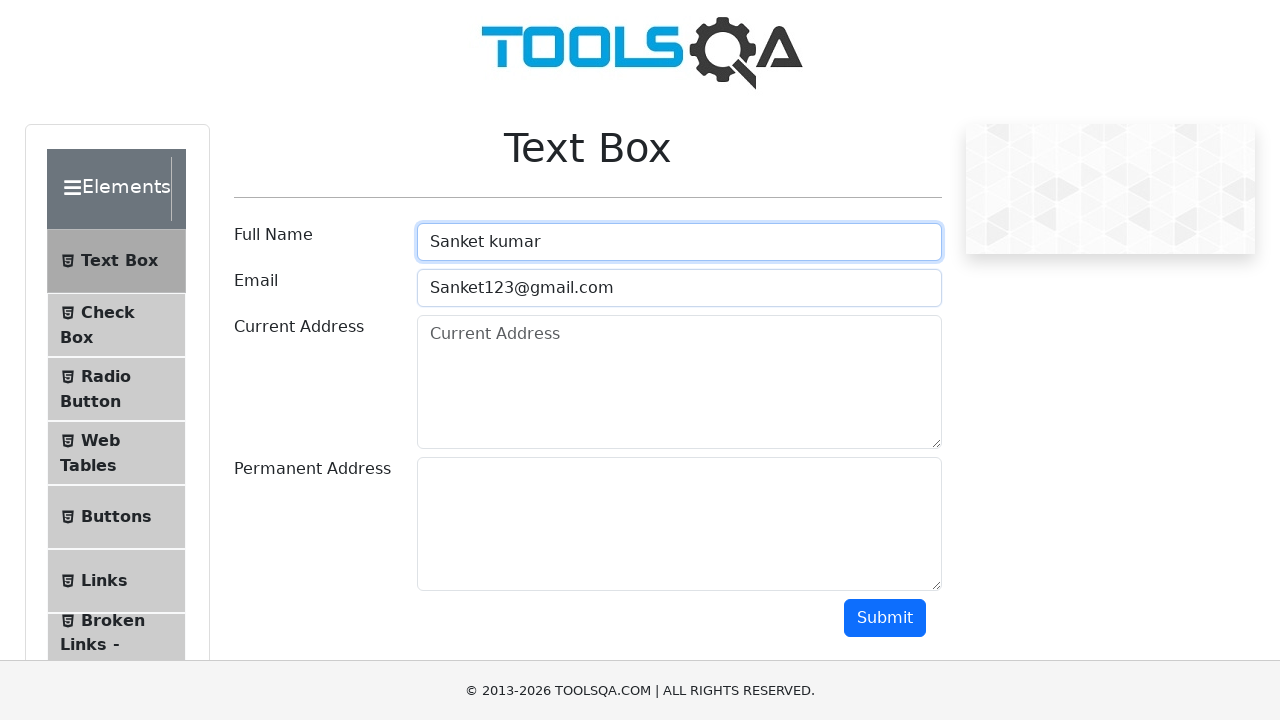

Filled currentAddress field with 'MQ-97 bokaro' on #currentAddress
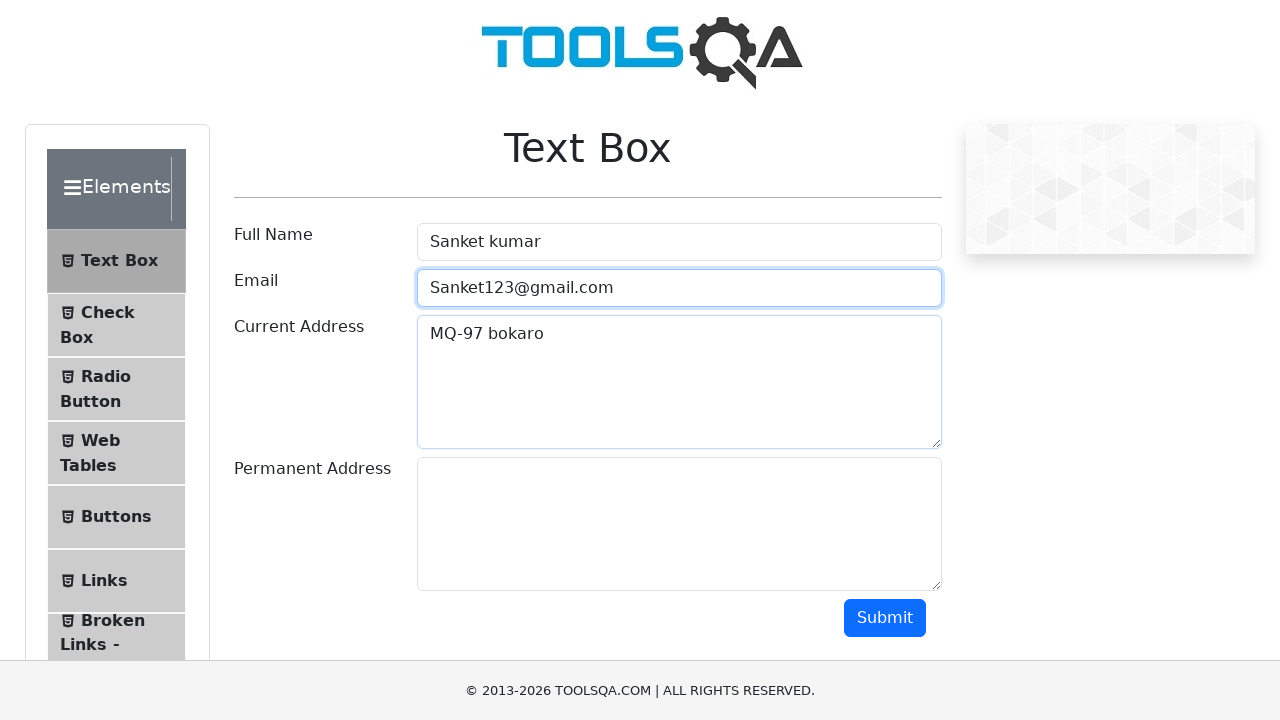

Filled permanentAddress field with '420 bihar' on #permanentAddress
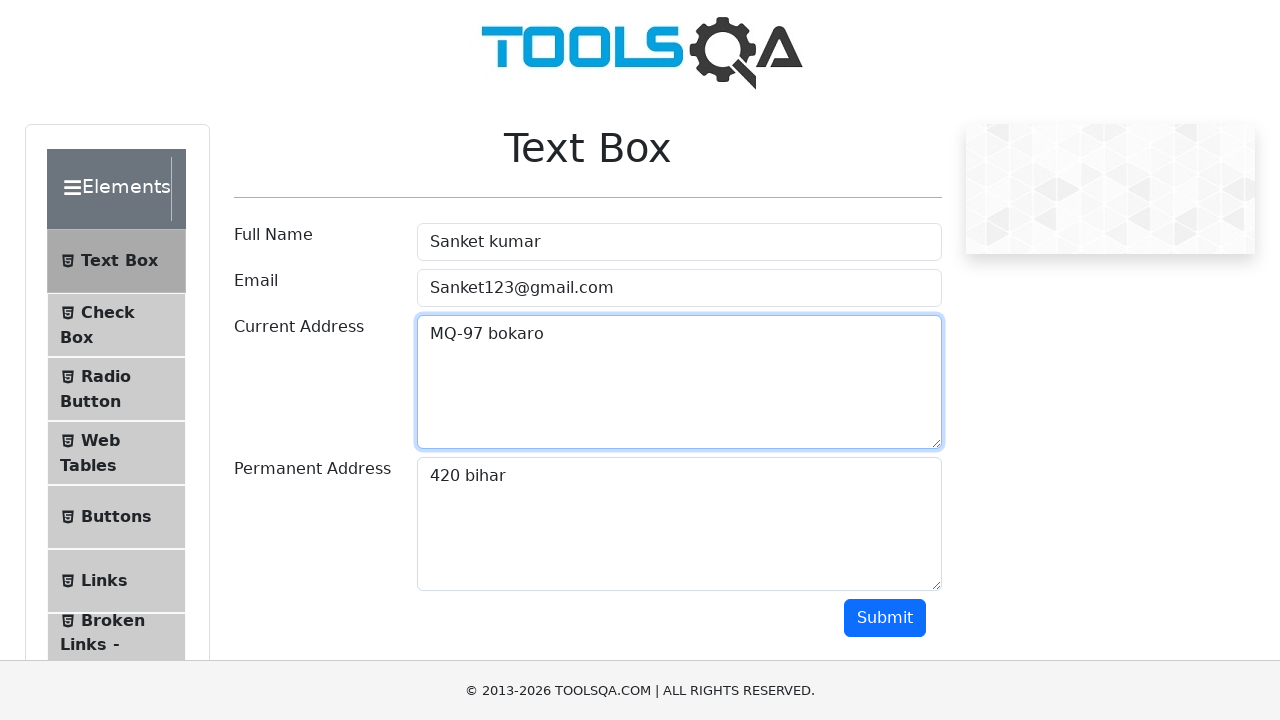

Clicked submit button to submit the form at (885, 618) on #submit
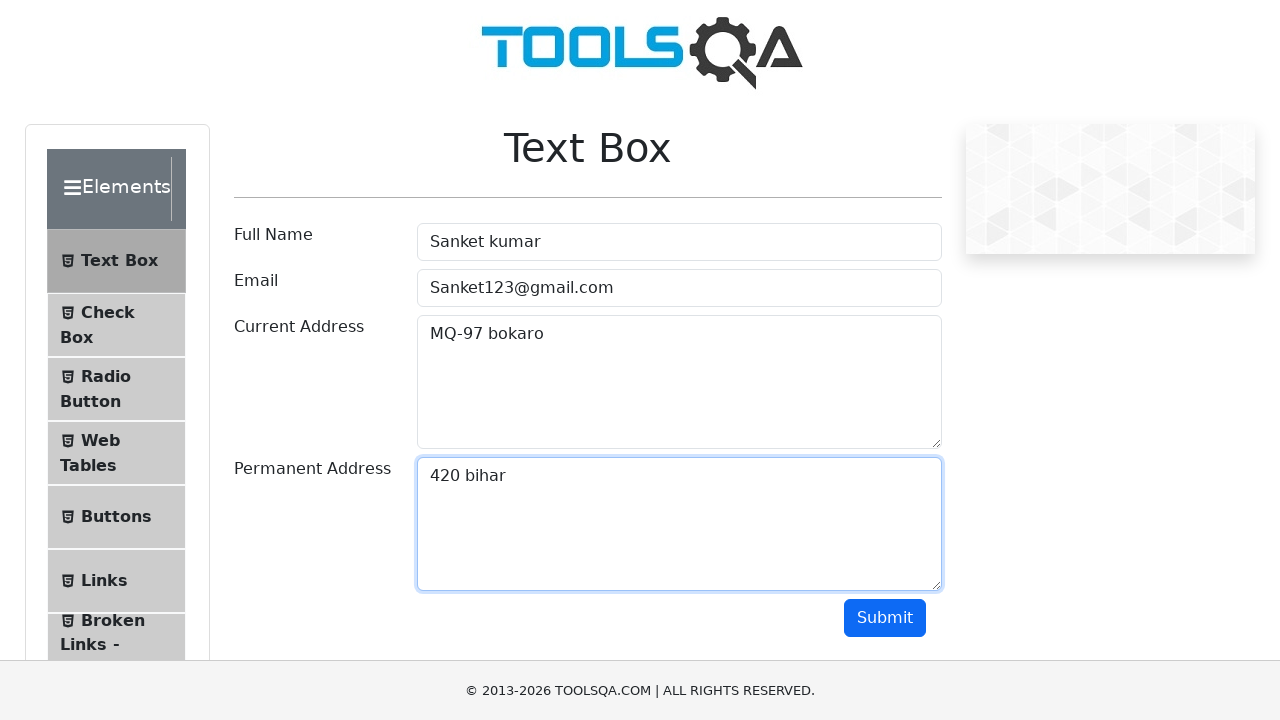

Output name field loaded
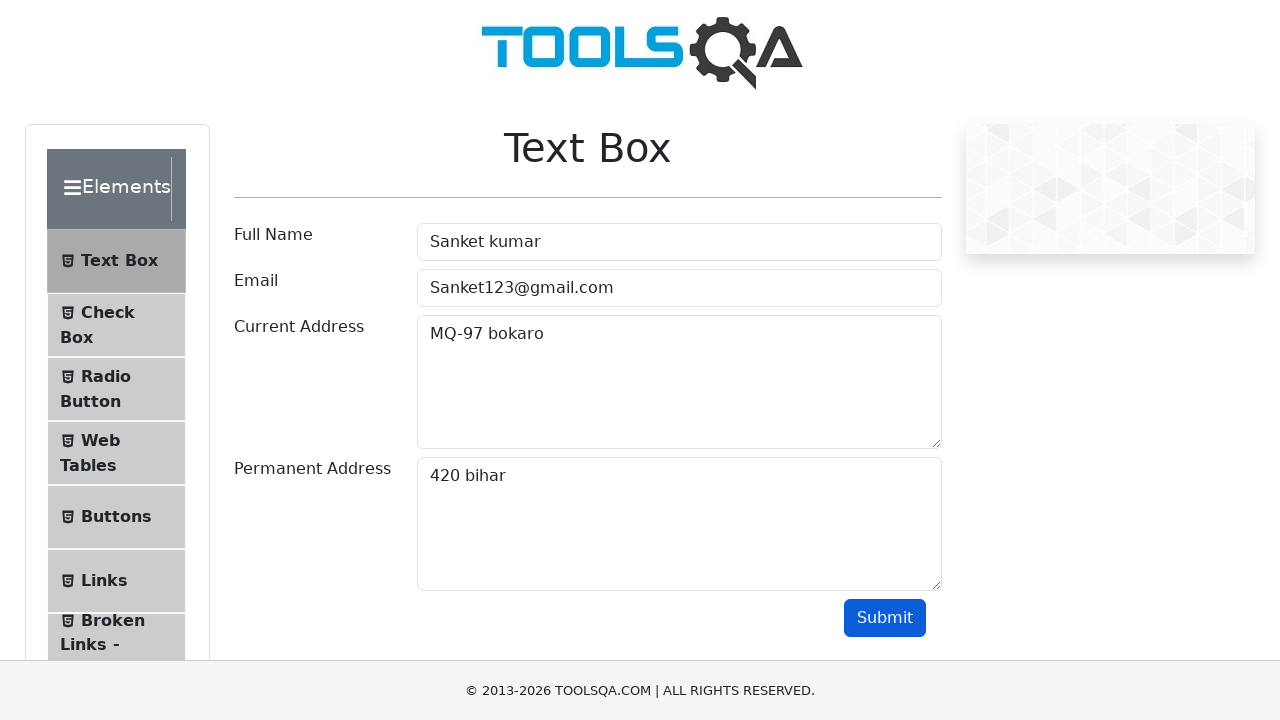

Output email field loaded
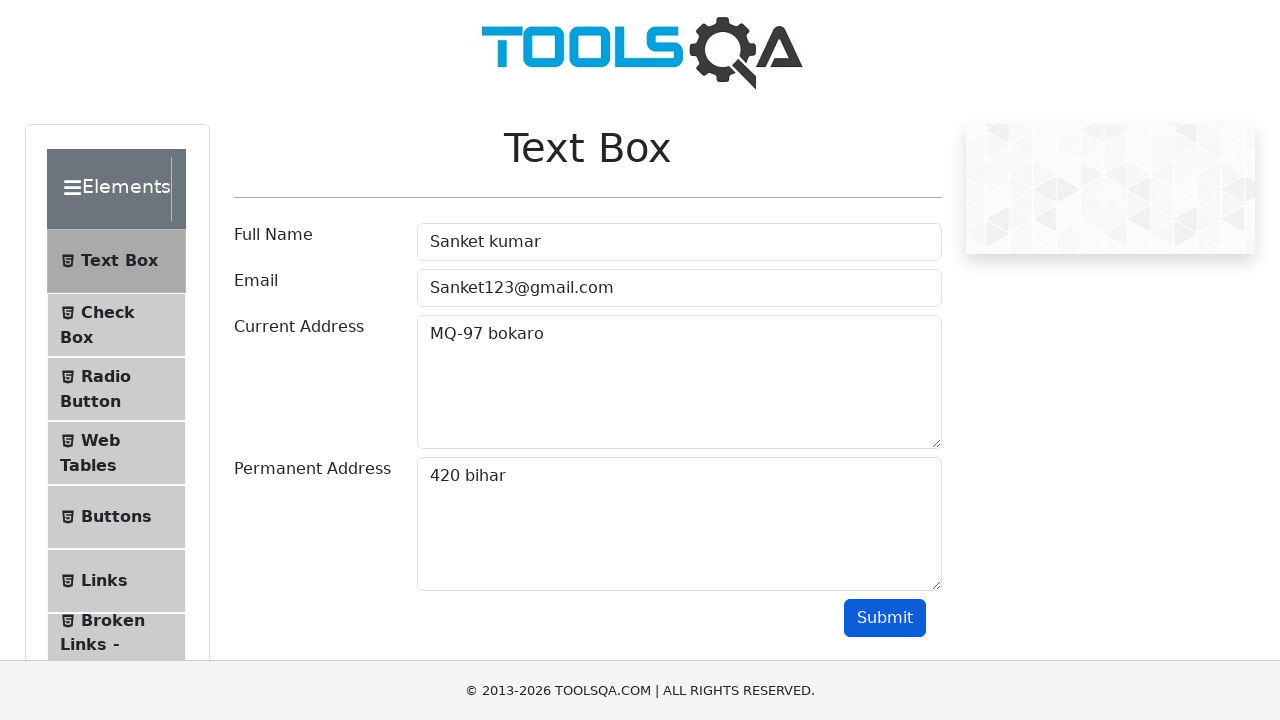

Output currentAddress field loaded
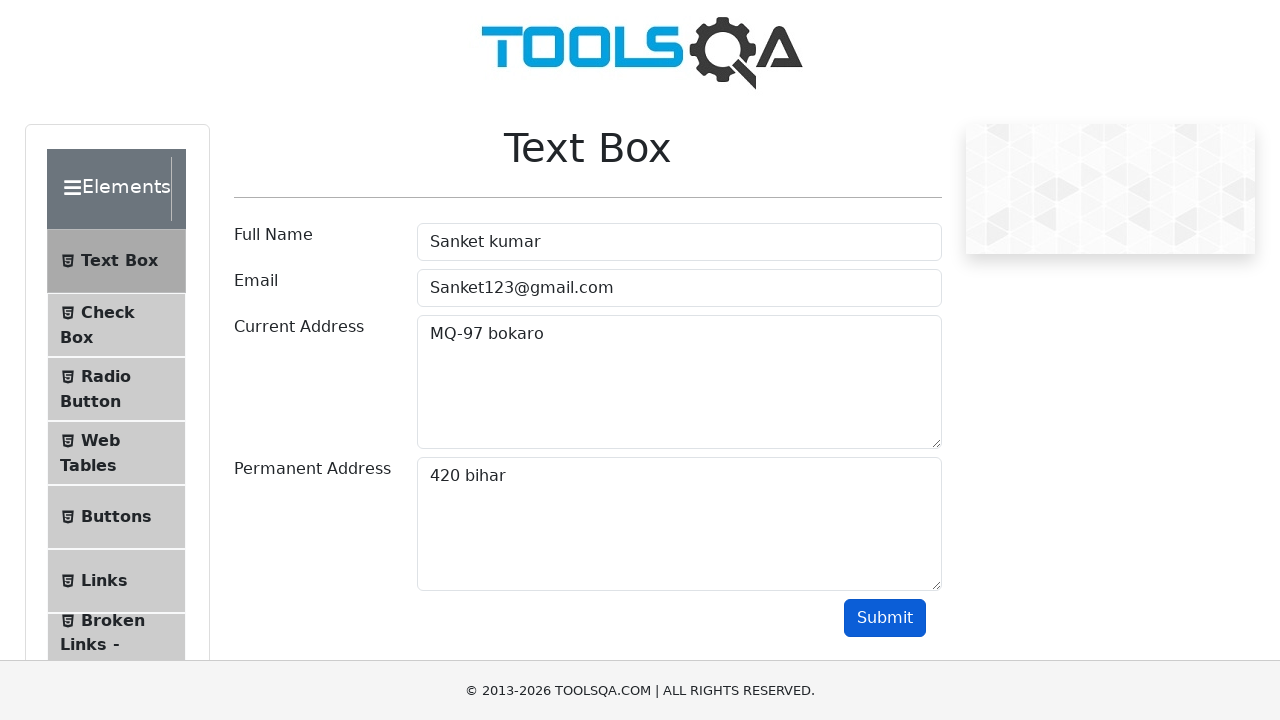

Output permanentAddress field loaded
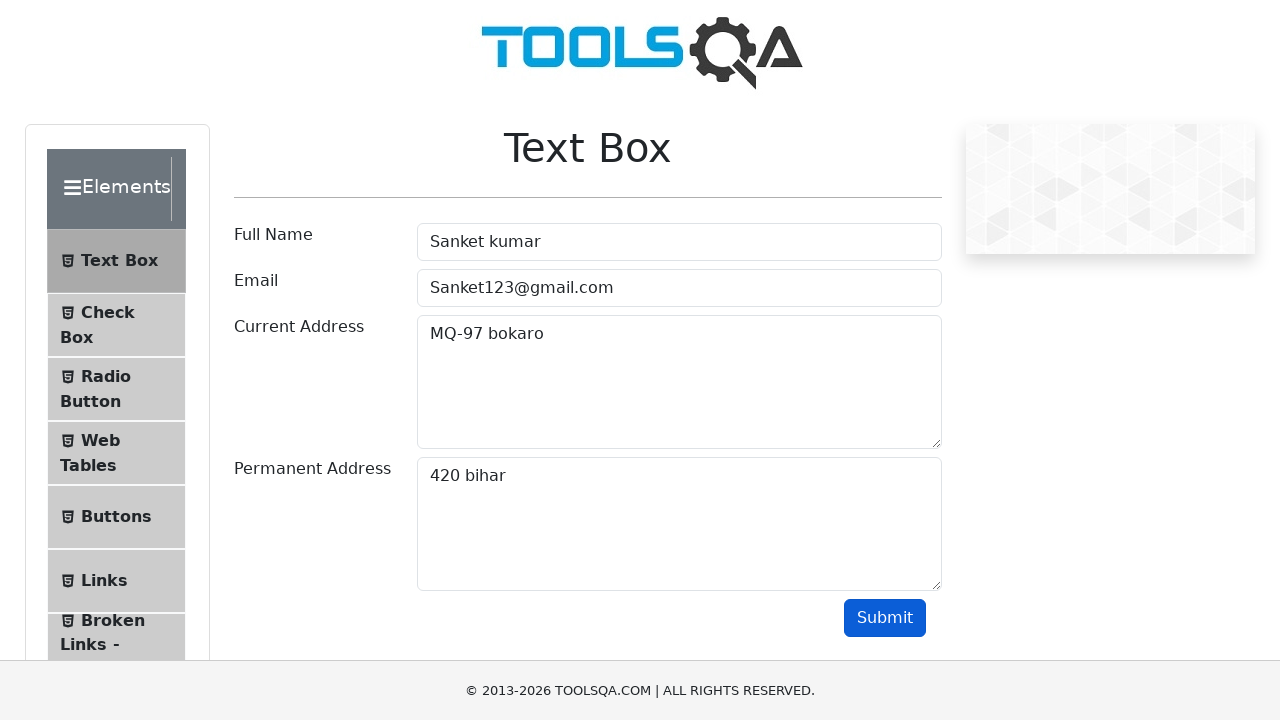

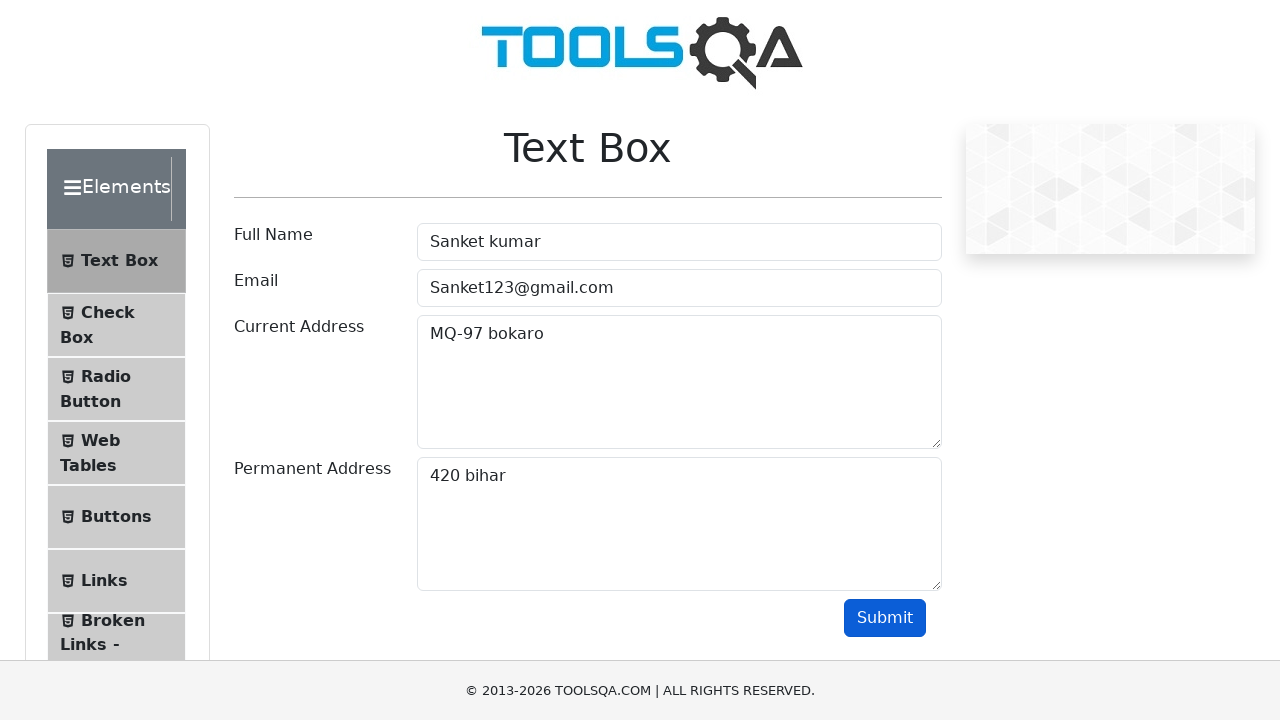